Navigates to Daraz Pakistan e-commerce website and verifies the page loads

Starting URL: https://www.daraz.pk/

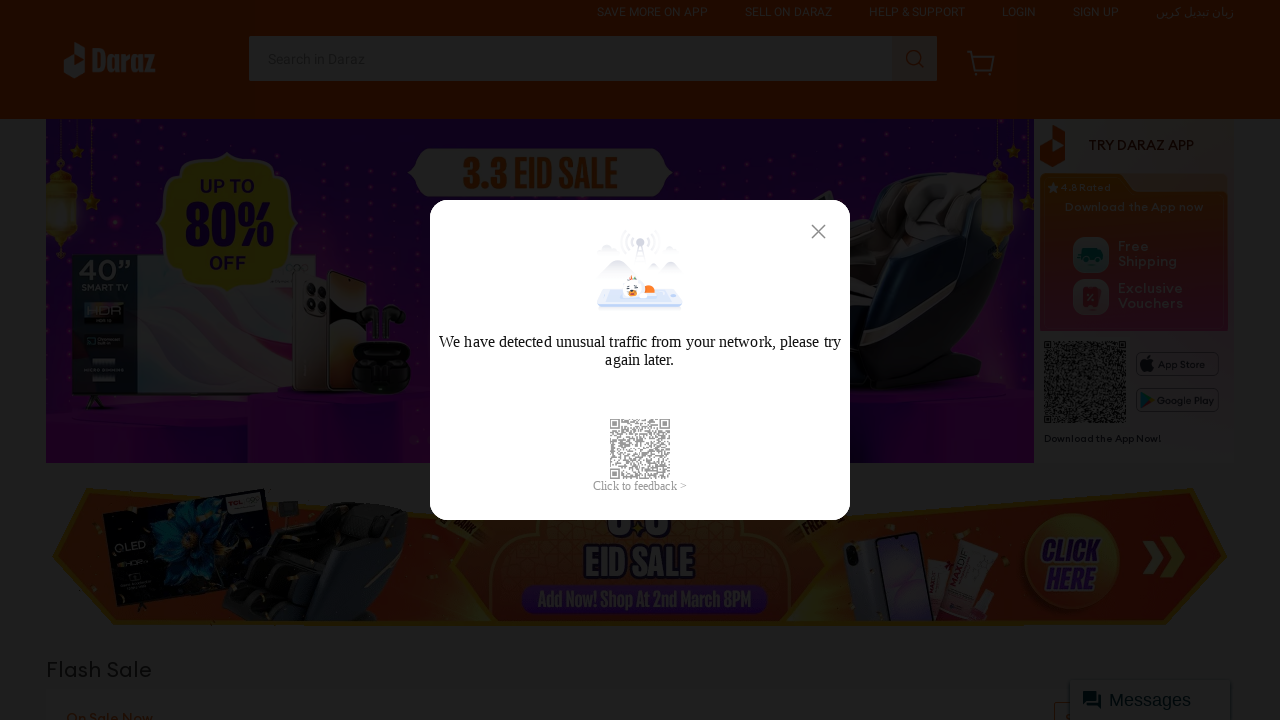

Waited for Daraz Pakistan page to load (domcontentloaded)
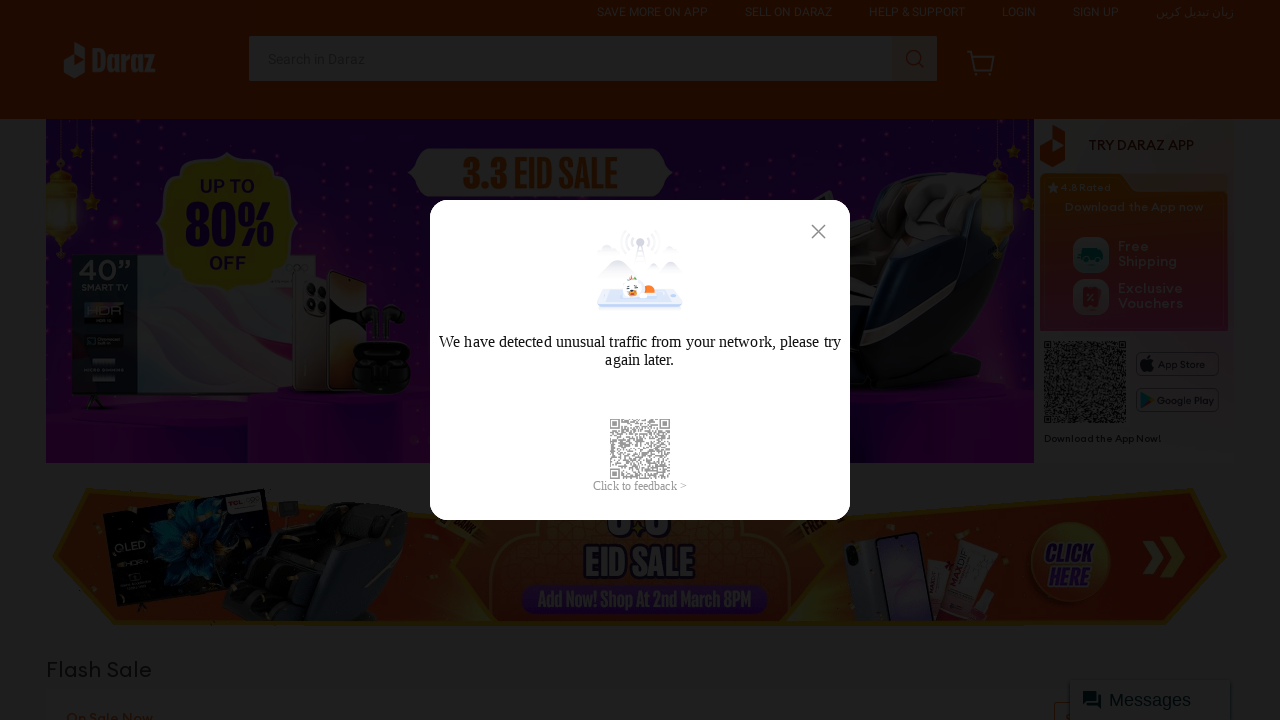

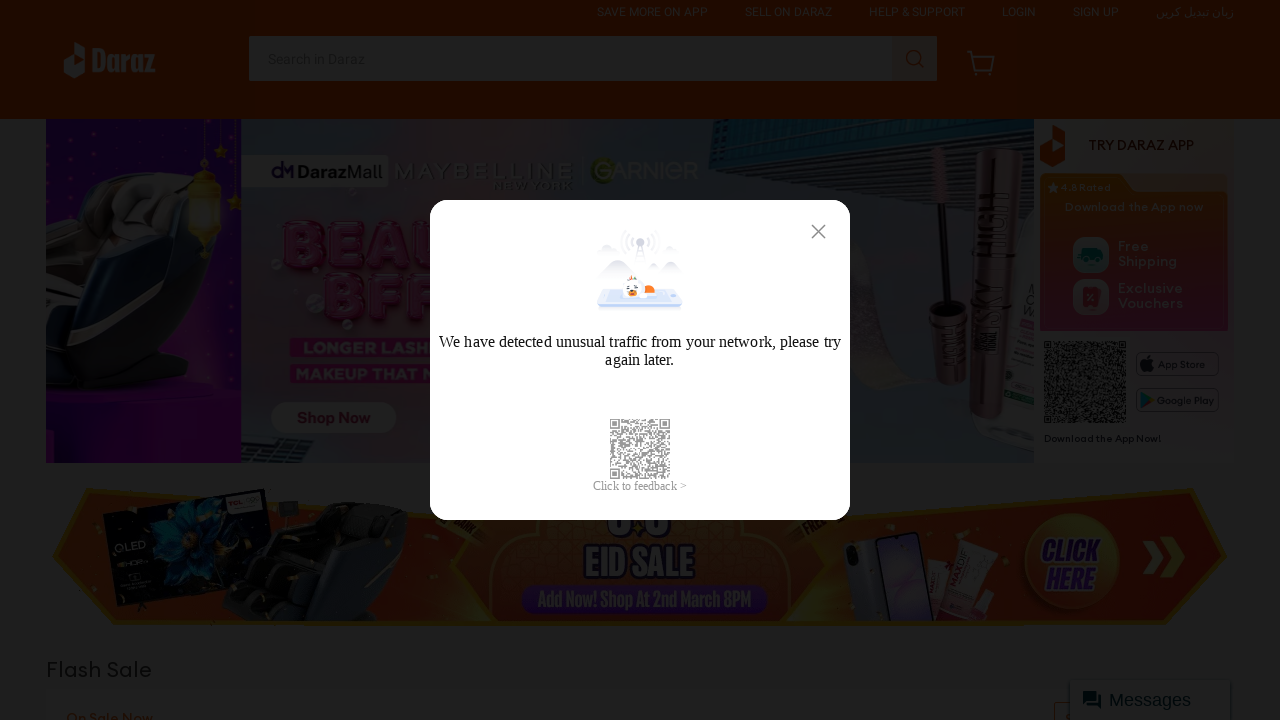